Tests a calculator web application by entering two numbers, selecting an arithmetic operator from a dropdown, clicking the calculate button, and validating the output result.

Starting URL: https://juliemr.github.io/protractor-demo/

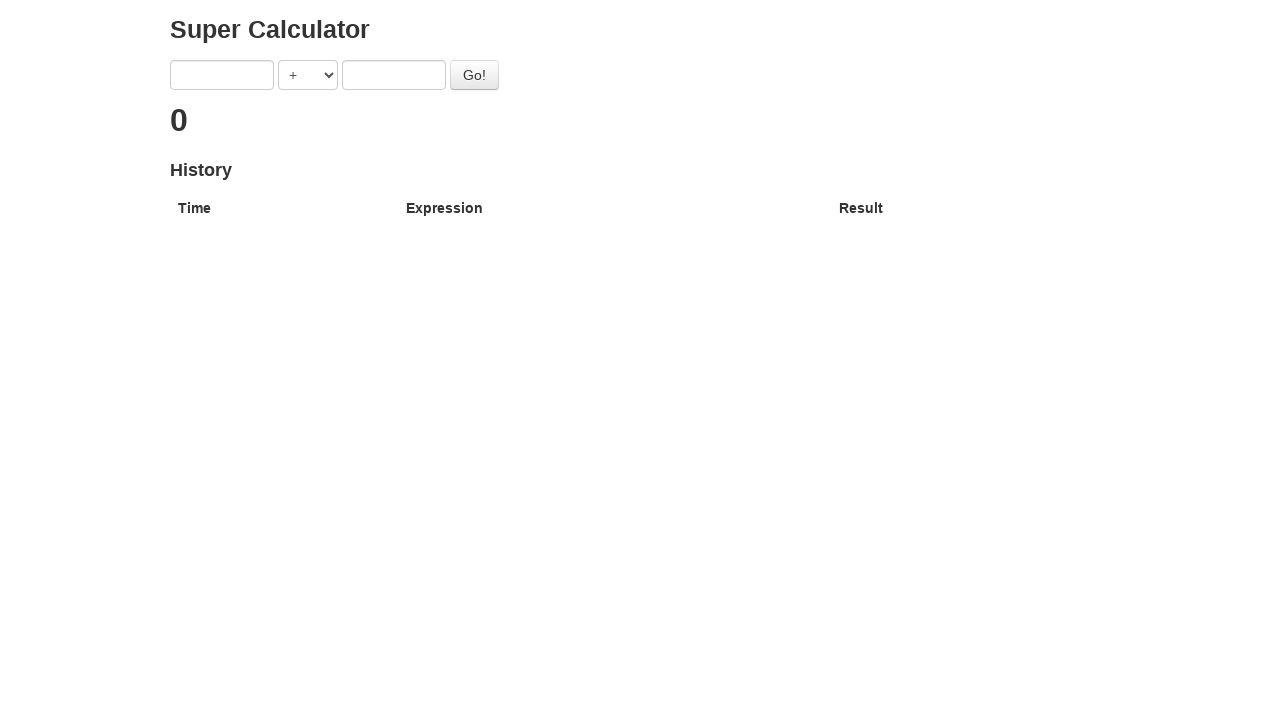

Cleared the first number input field on //input[1]
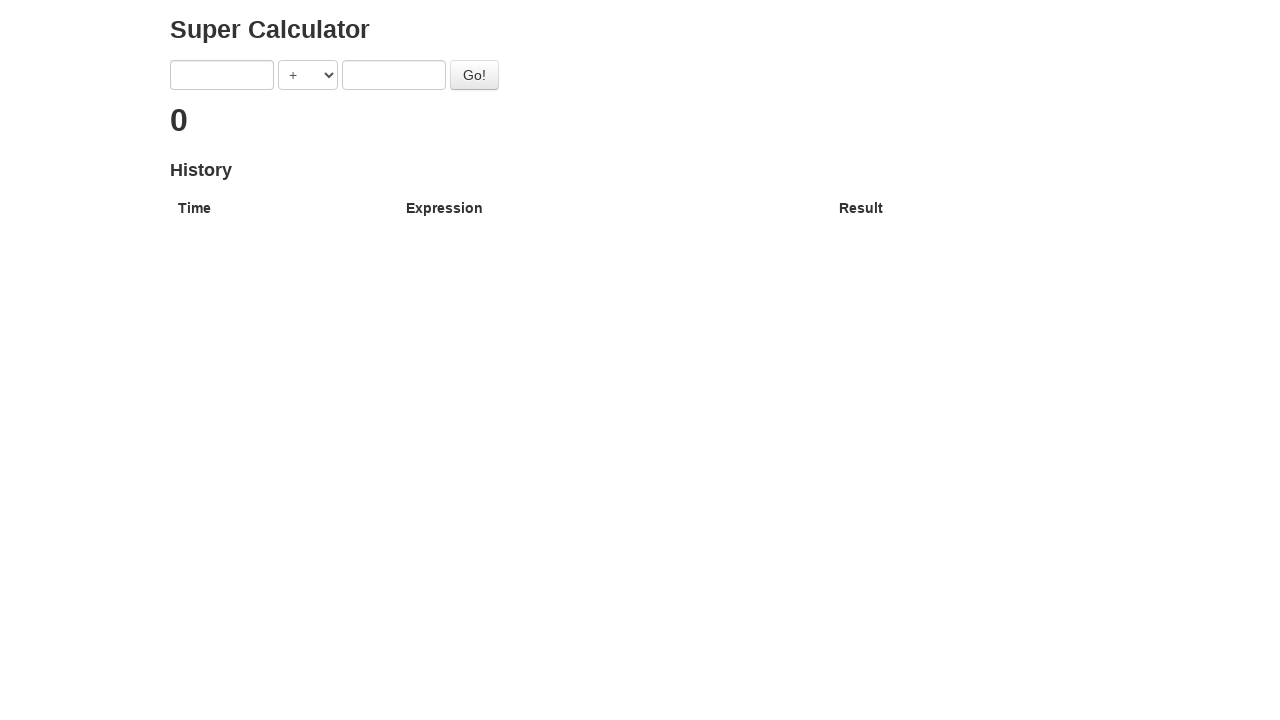

Entered 7 in the first number input field on input.ng-pristine.ng-untouched.ng-valid[ng-model='first']
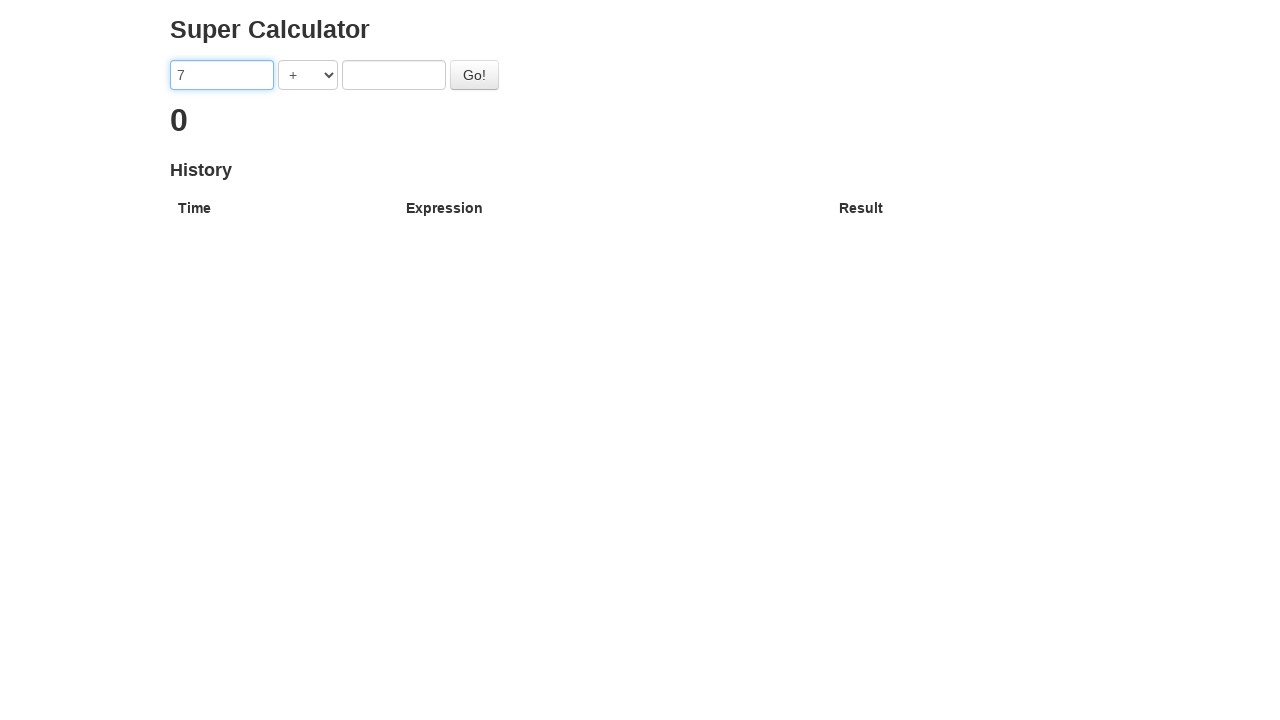

Selected + operator from the dropdown on select[ng-model='operator']
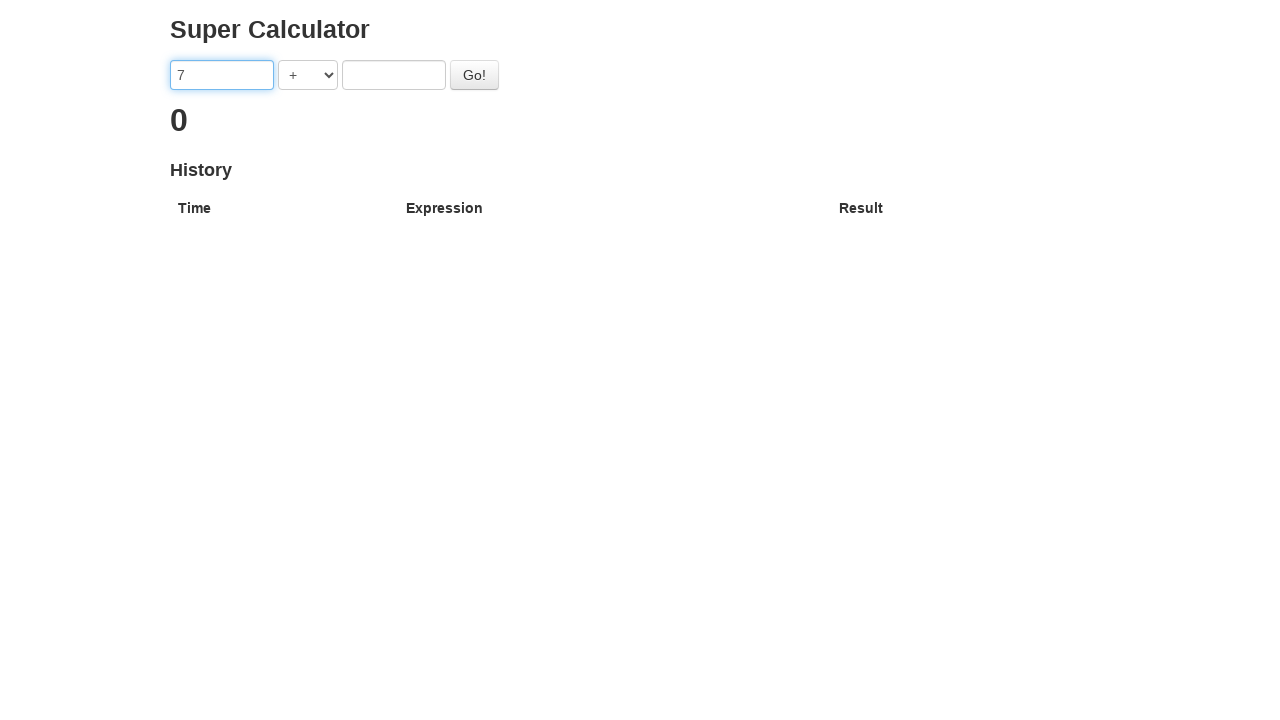

Entered 3 in the second number input field on input.ng-pristine.ng-untouched.ng-valid[ng-model='second']
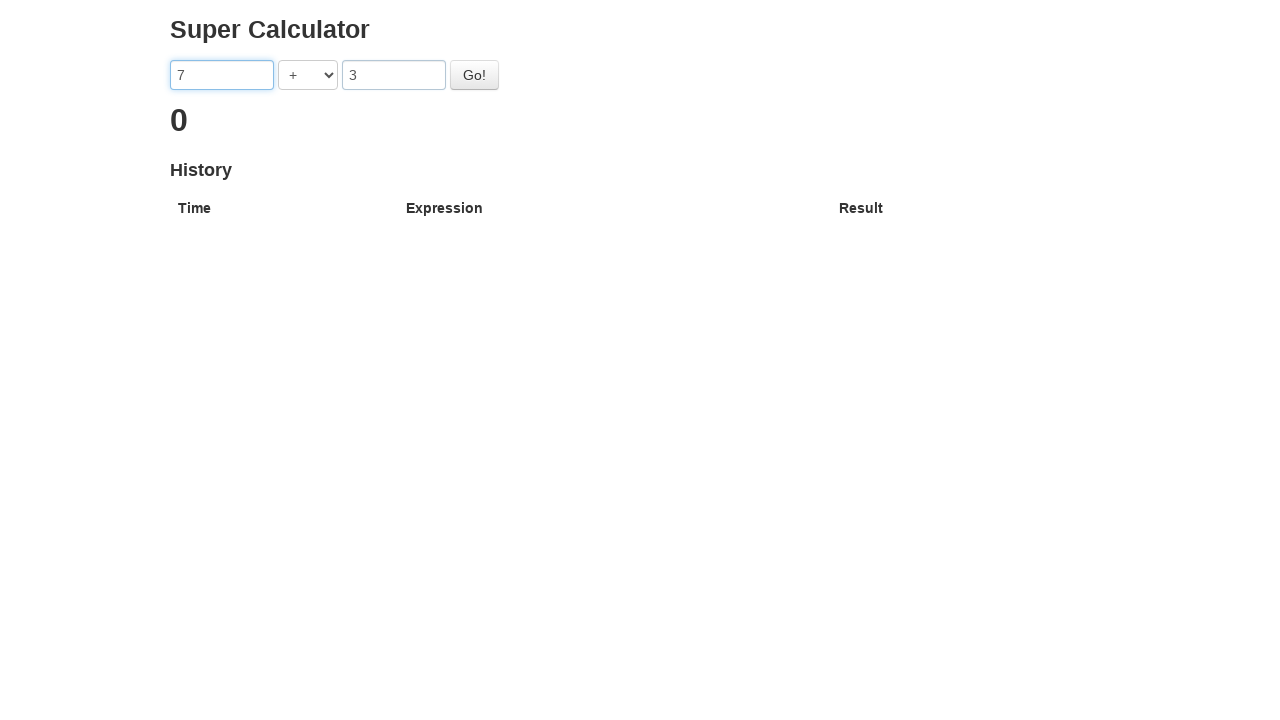

Clicked the Go button to calculate the result at (474, 75) on #gobutton
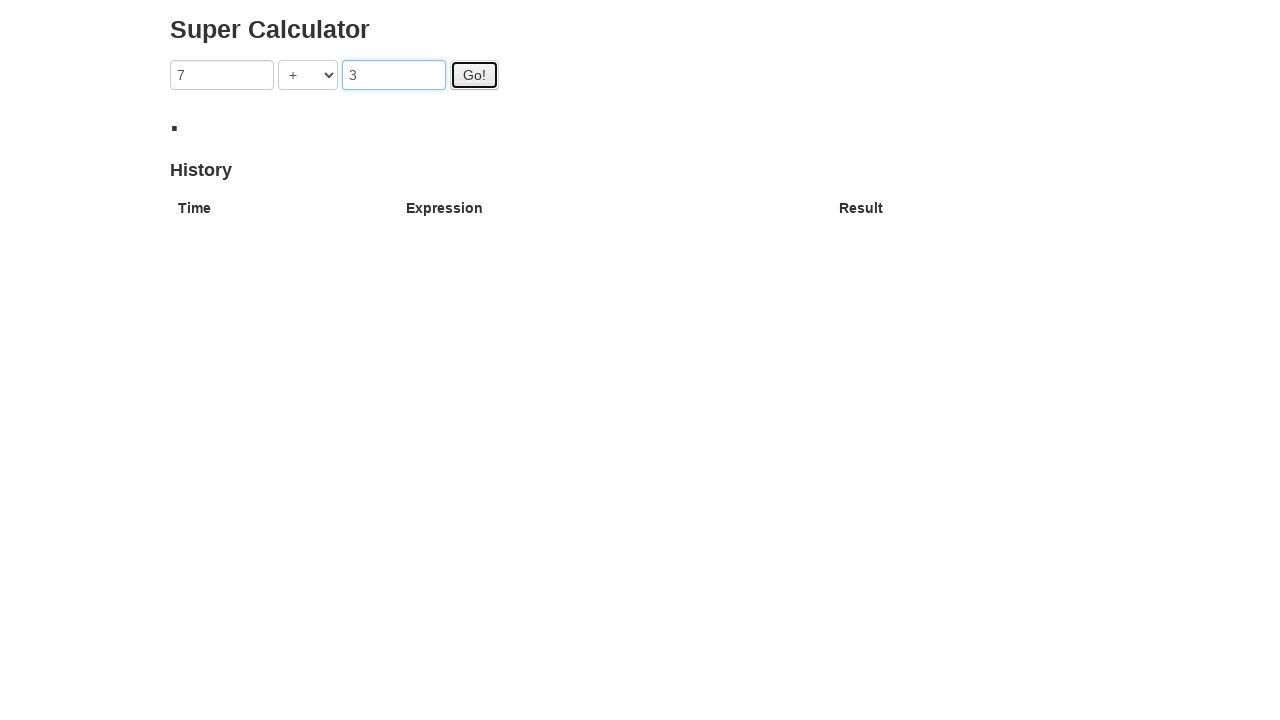

Waited 2 seconds for the result to appear
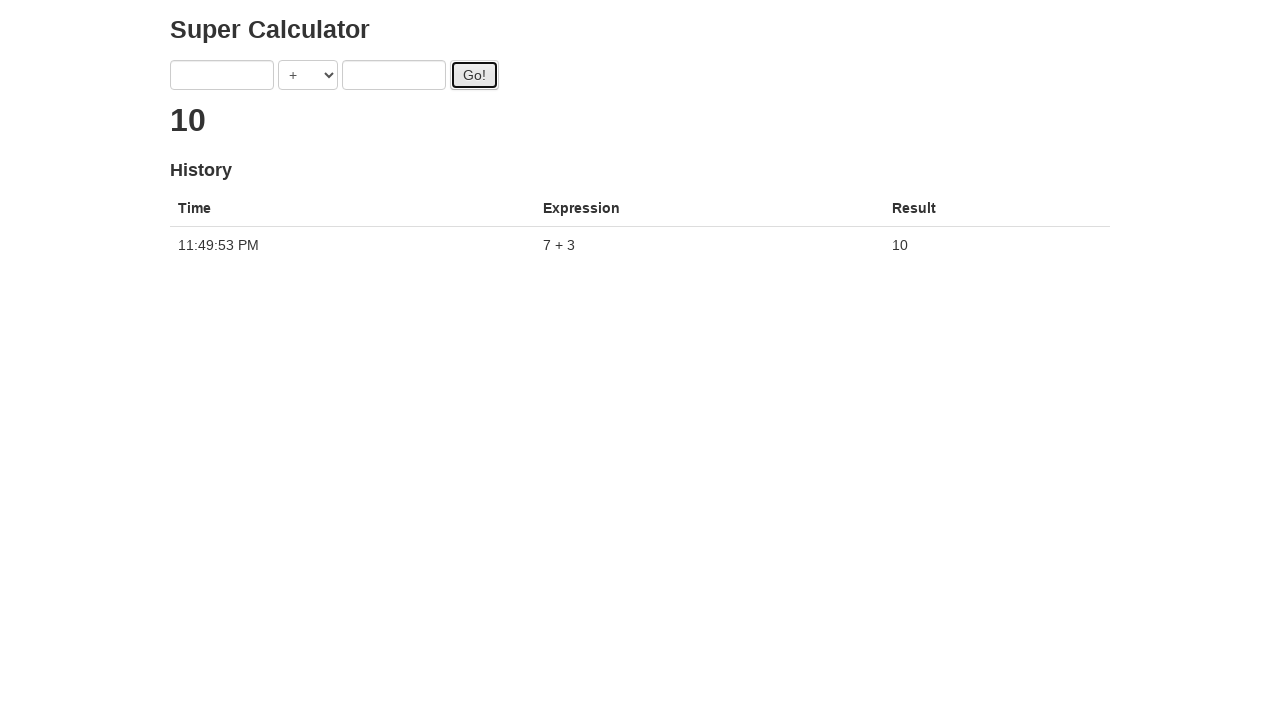

Located the result element
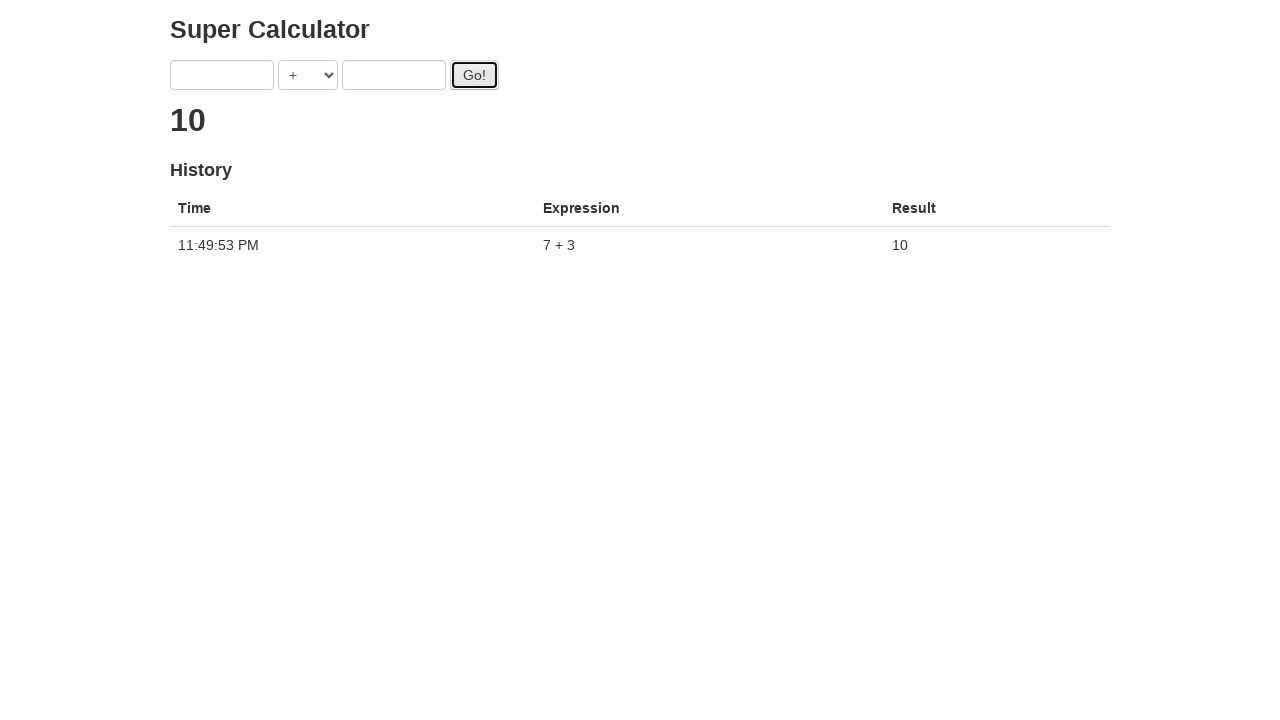

Verified the result element is displayed
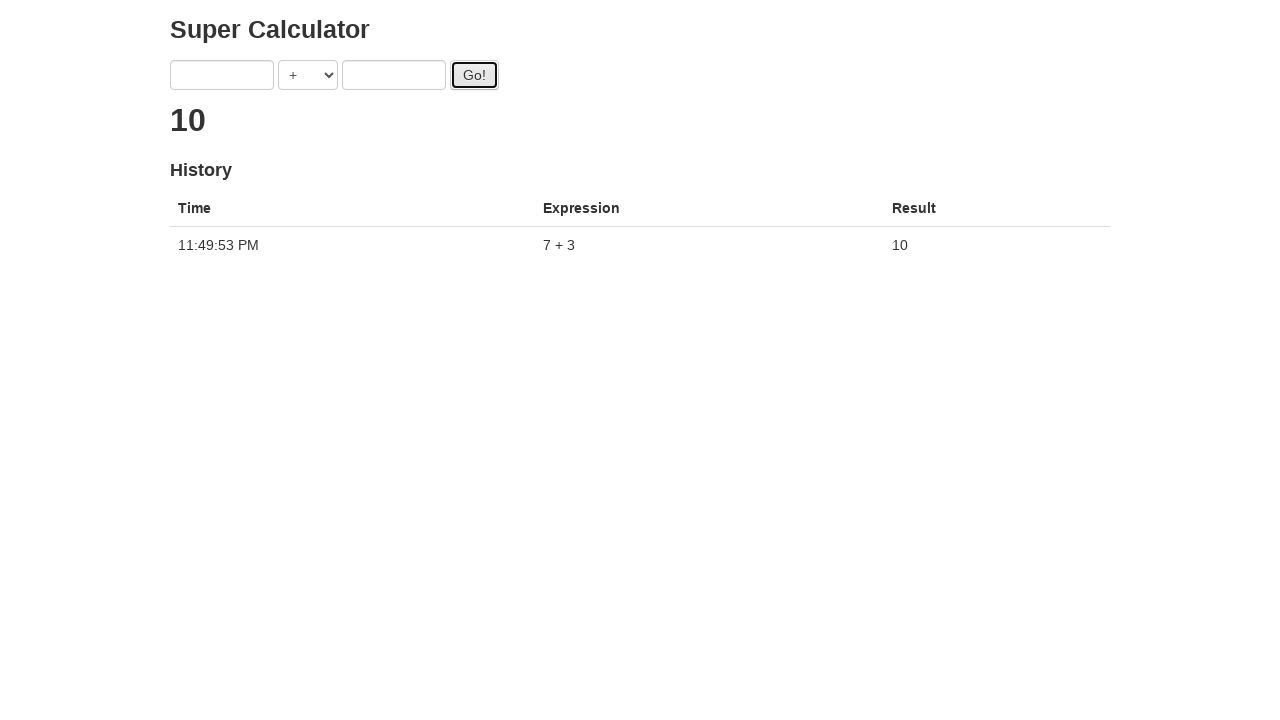

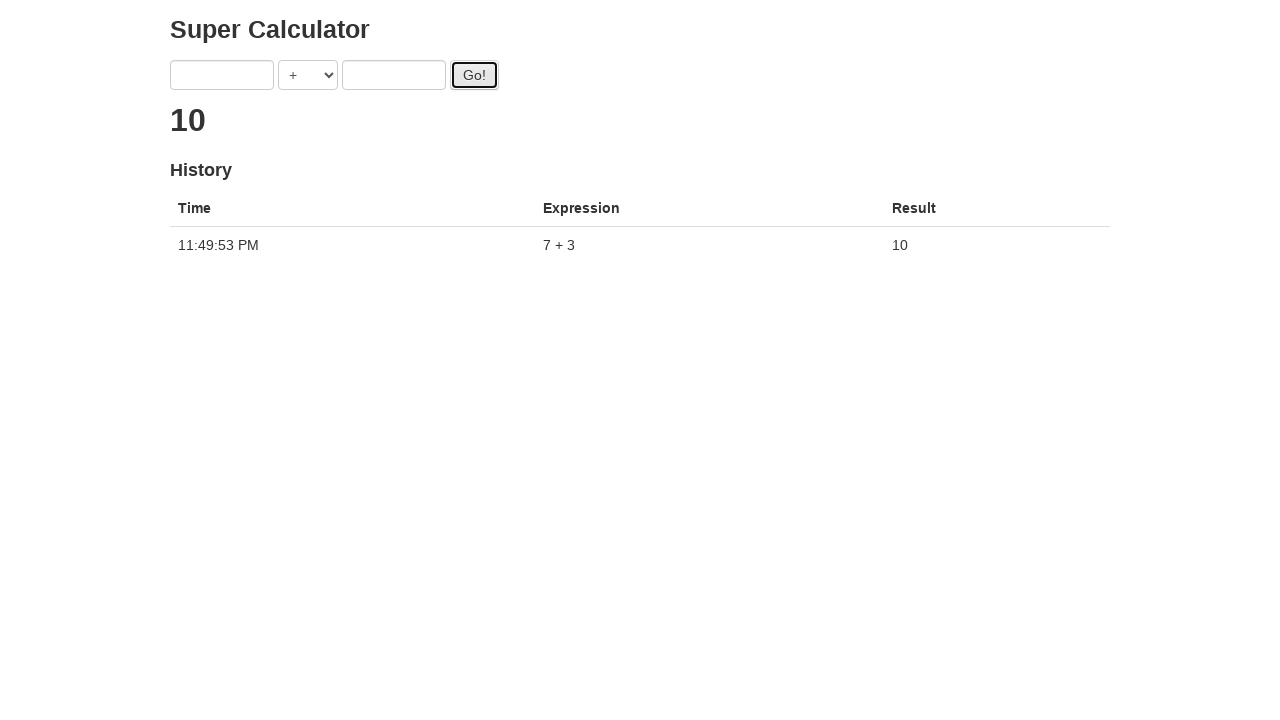